Launches a browser, navigates to the Selenium HQ website, and maximizes the browser window.

Starting URL: http://seleniumhq.org

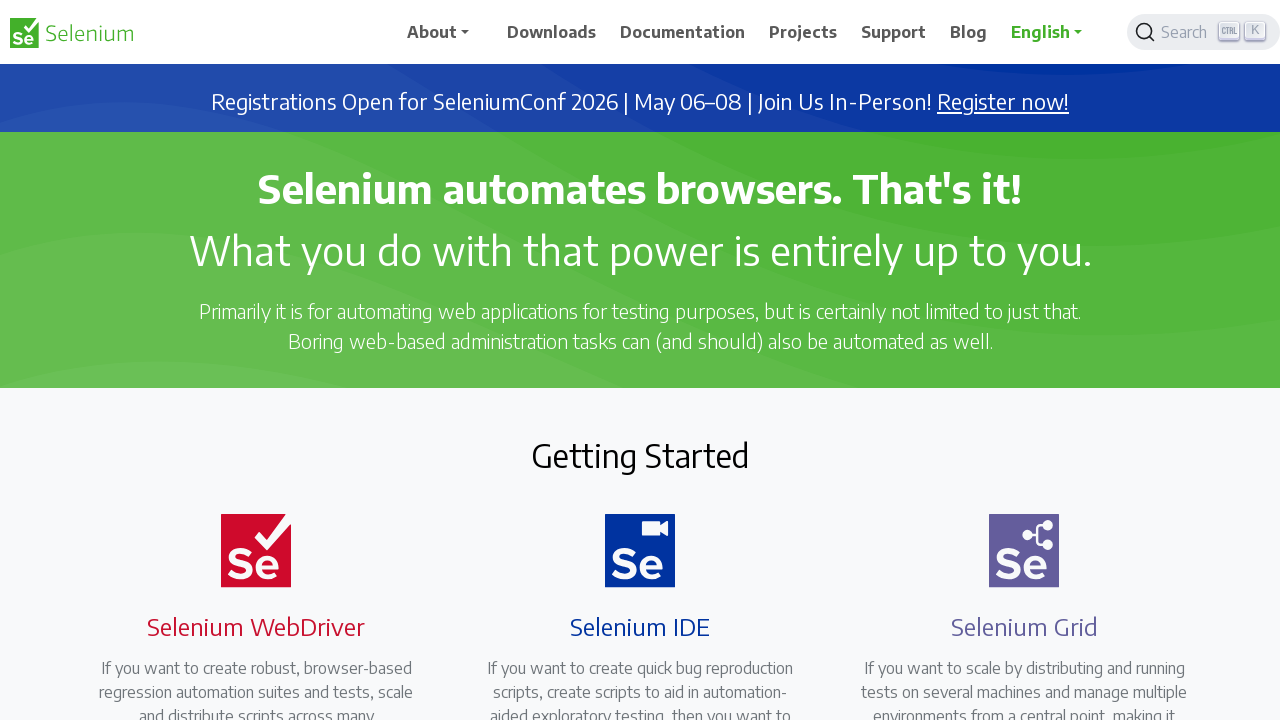

Set browser viewport to 1920x1080
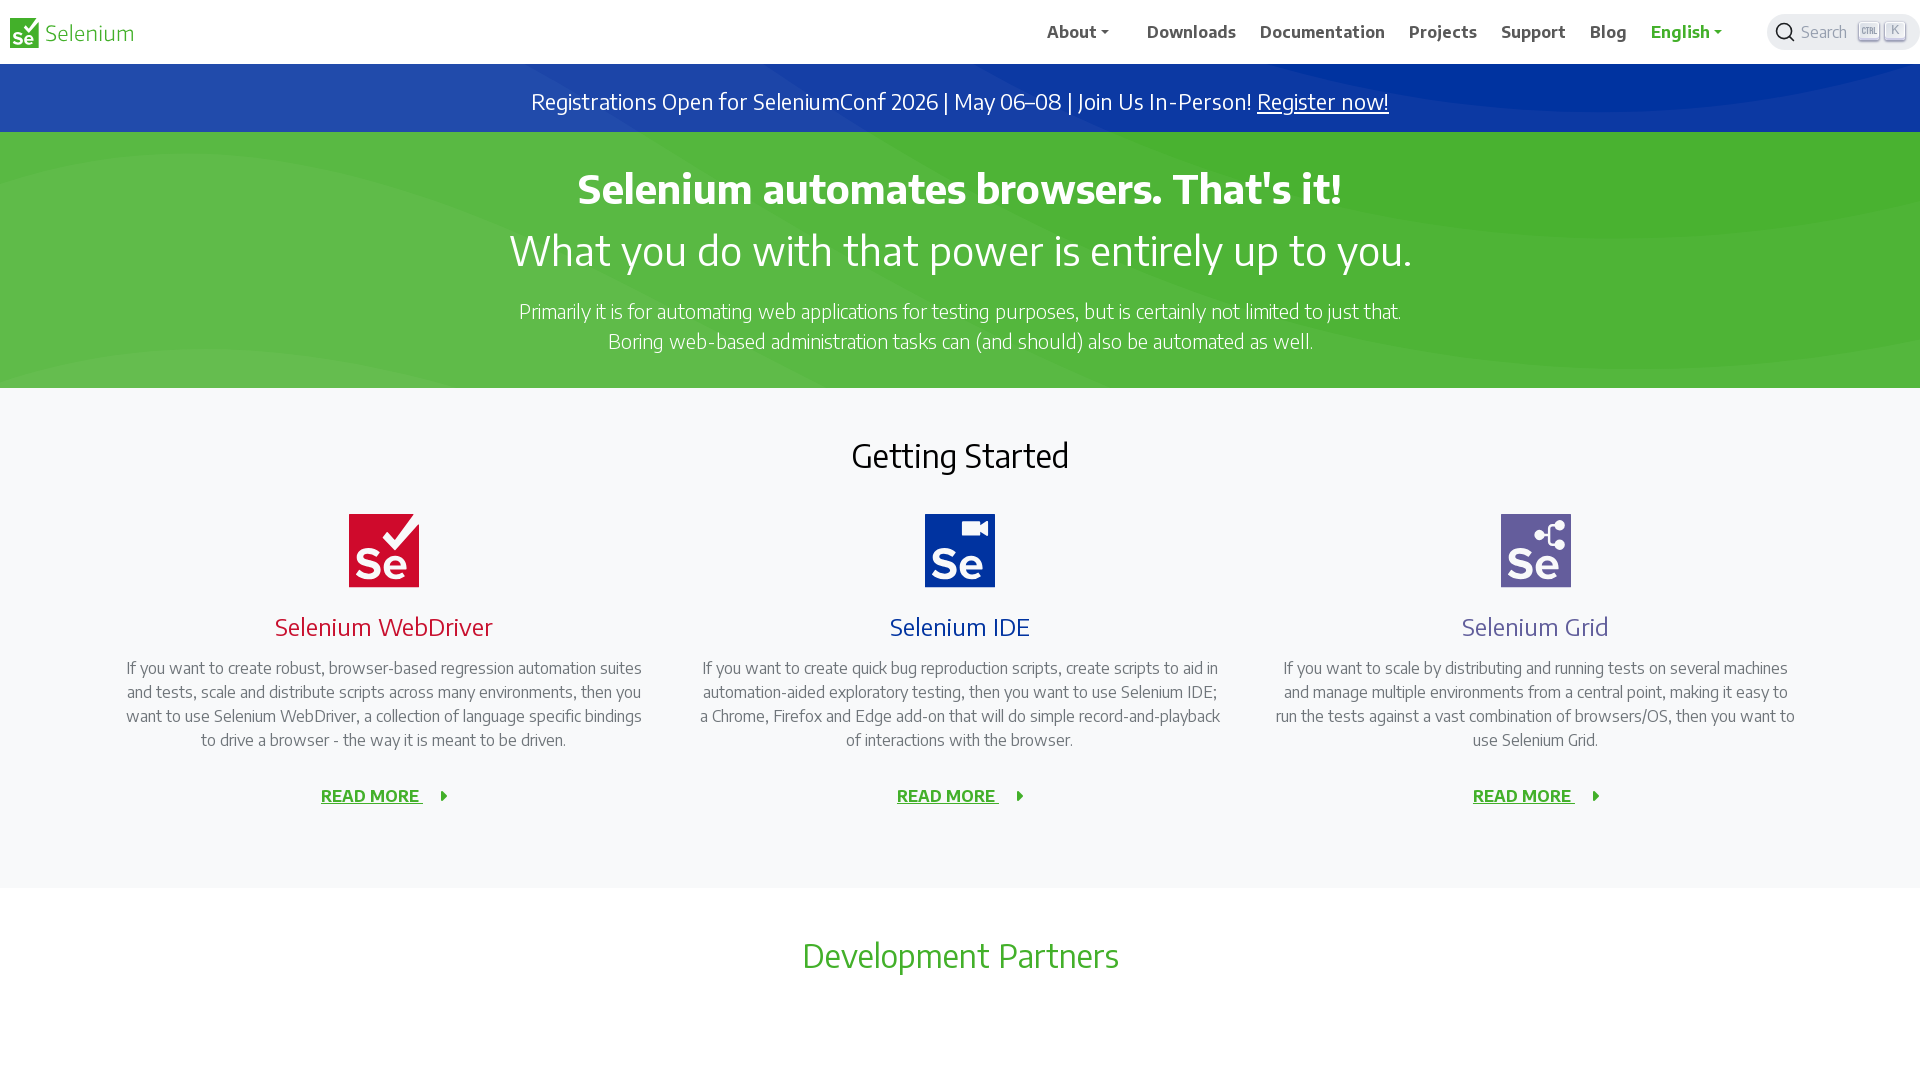

Page fully loaded (DOM content loaded)
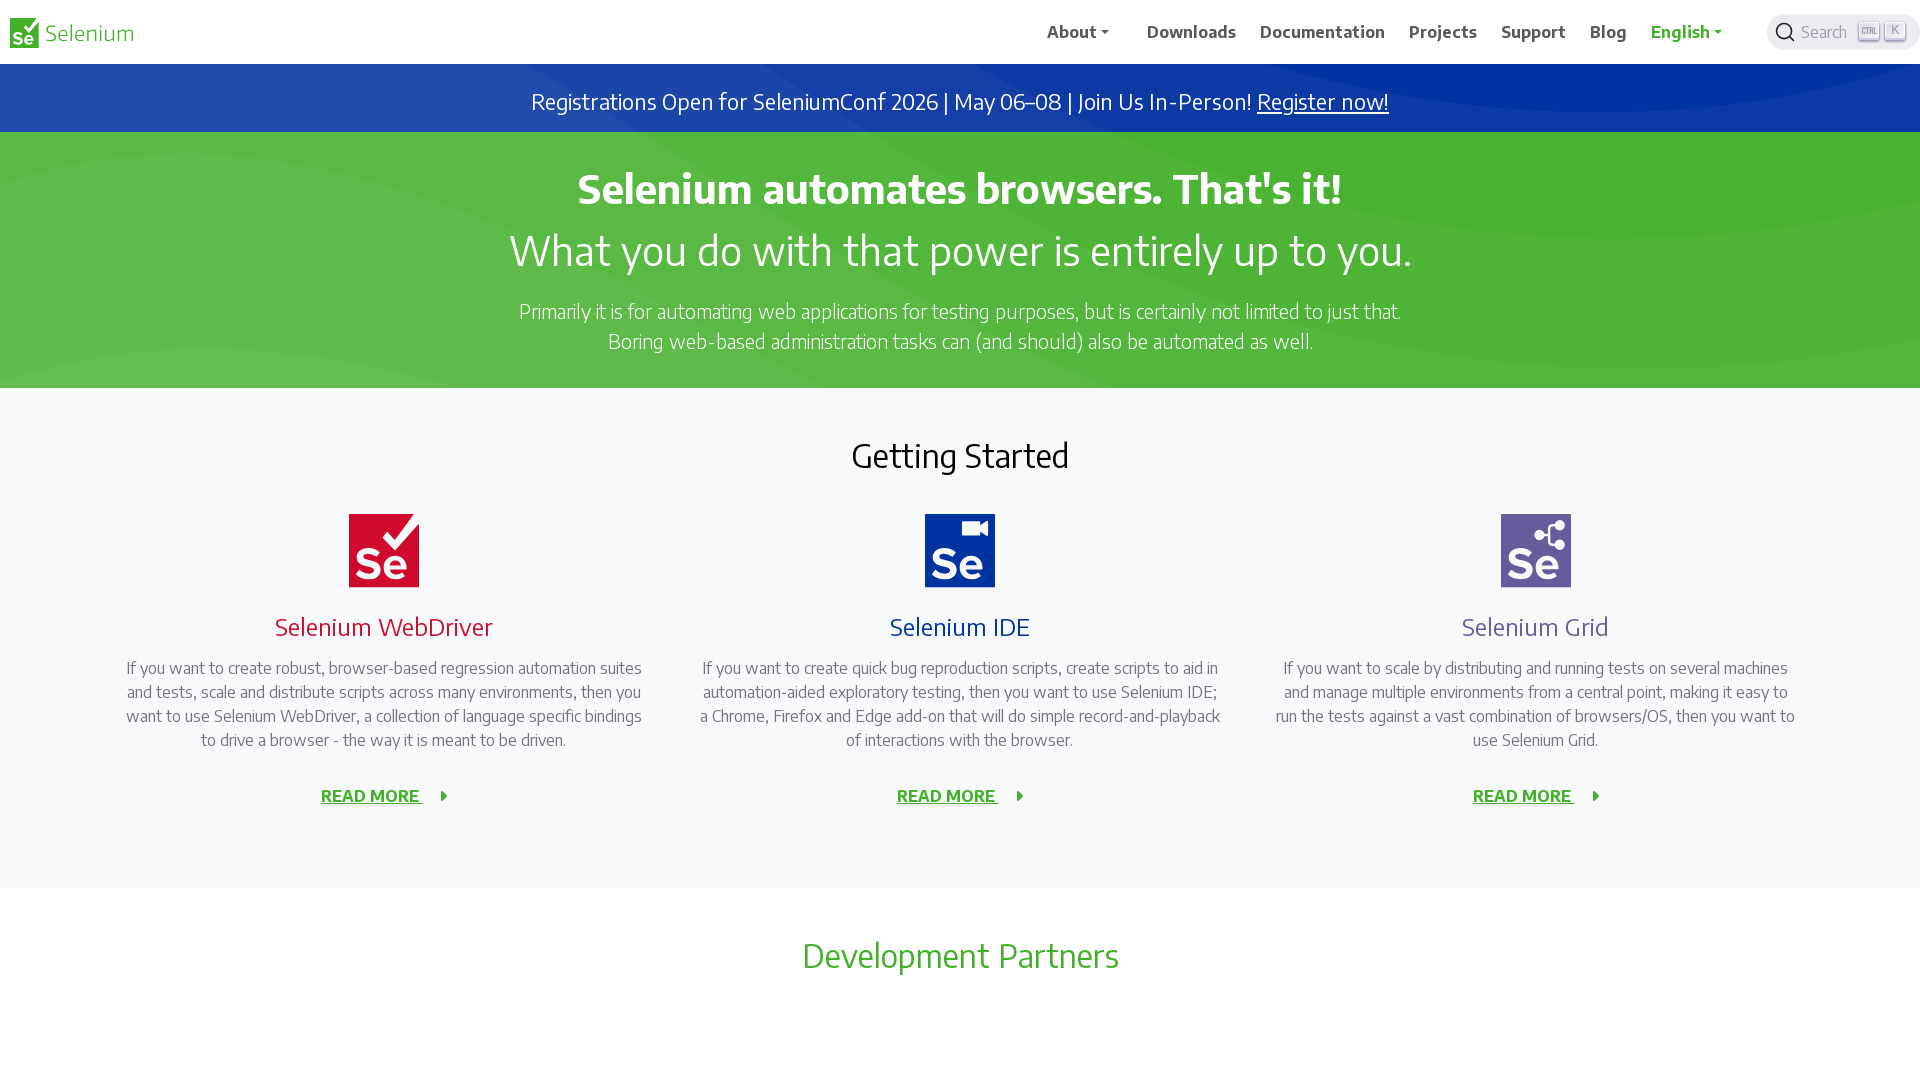

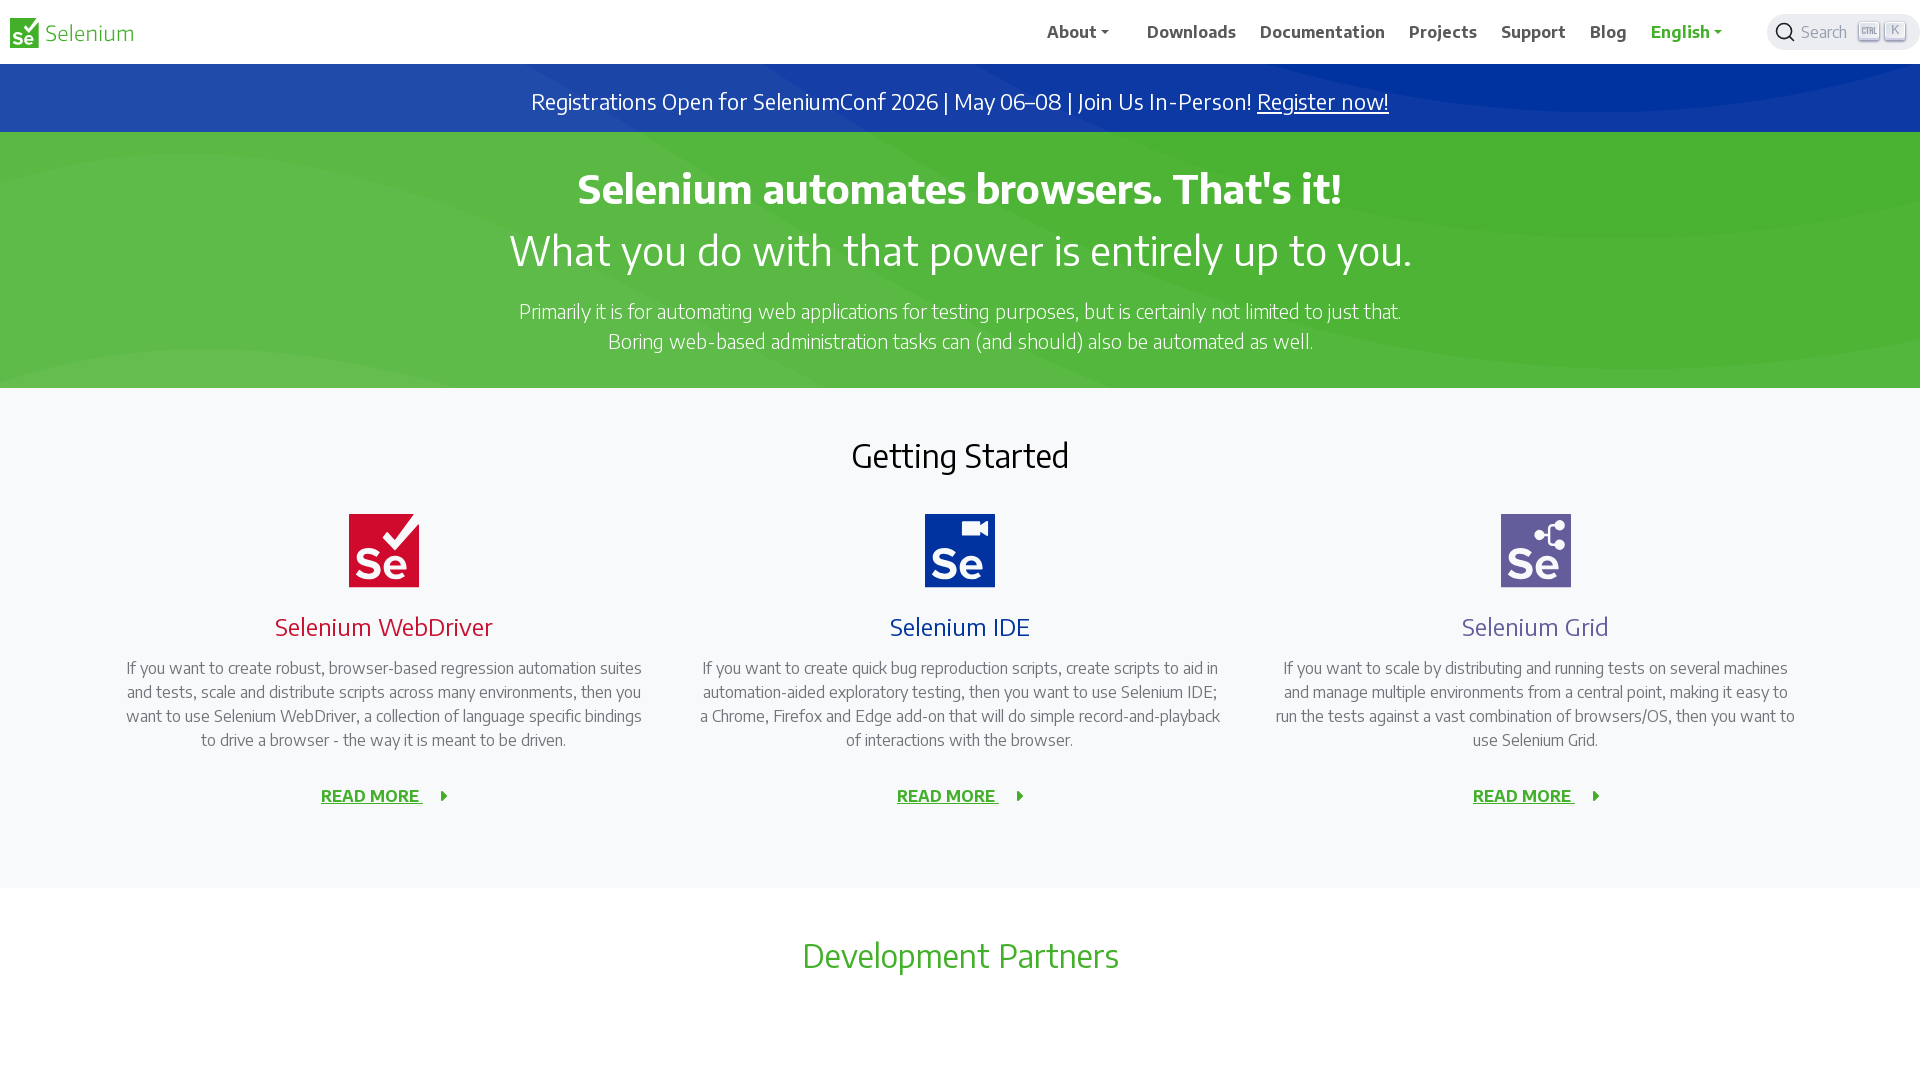